Tests jQuery UI custom dropdown by selecting multiple options and verifying the selection

Starting URL: http://jqueryui.com/resources/demos/selectmenu/default.html

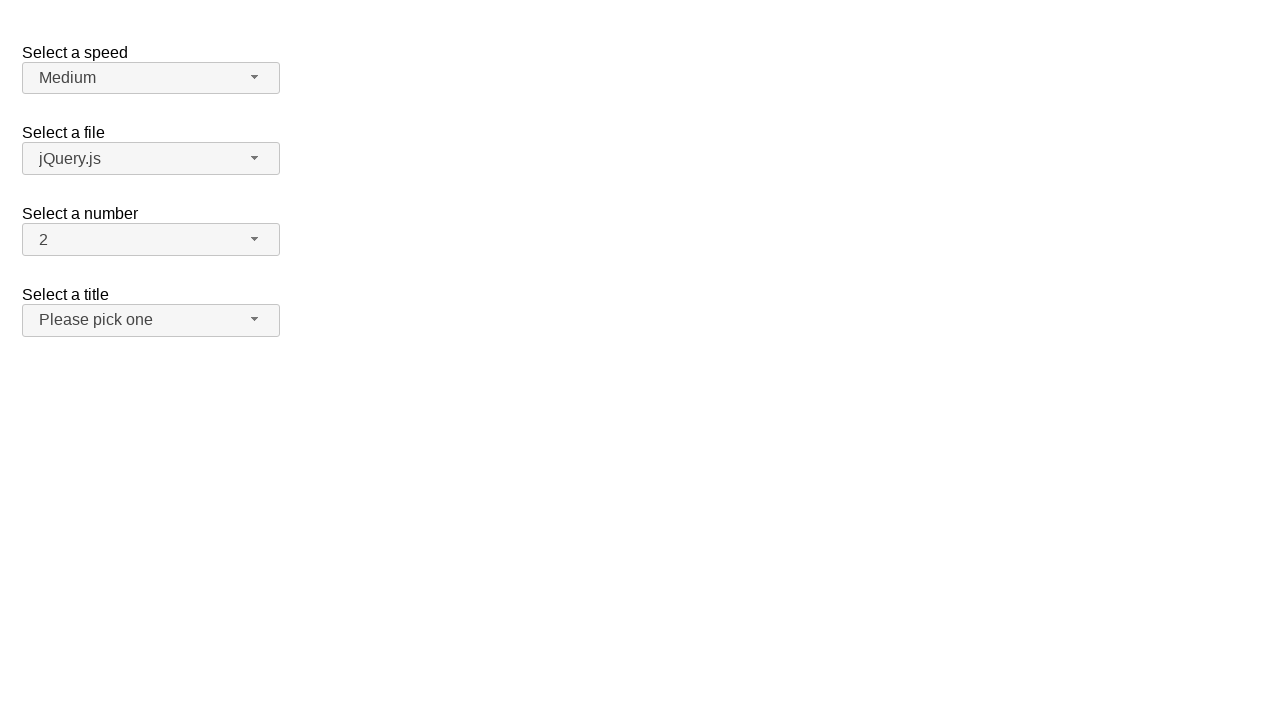

Clicked number dropdown button to open menu at (255, 239) on span#number-button>span.ui-selectmenu-icon
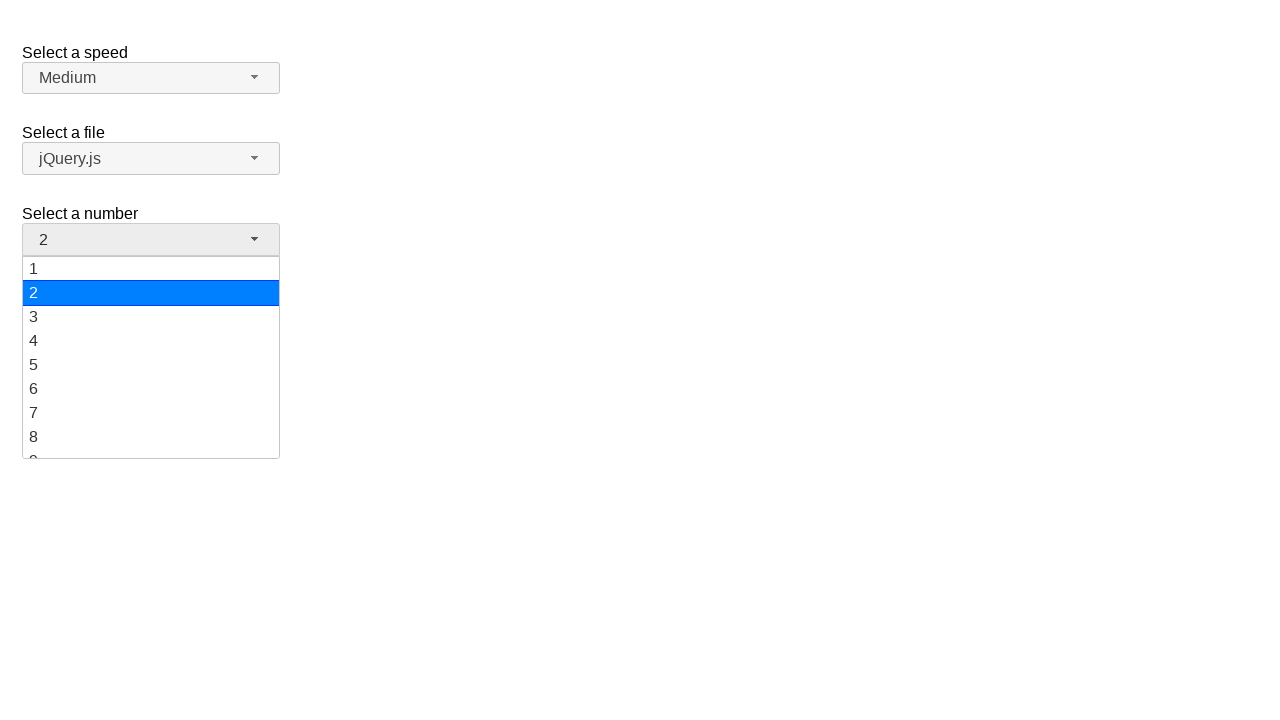

Number dropdown menu appeared
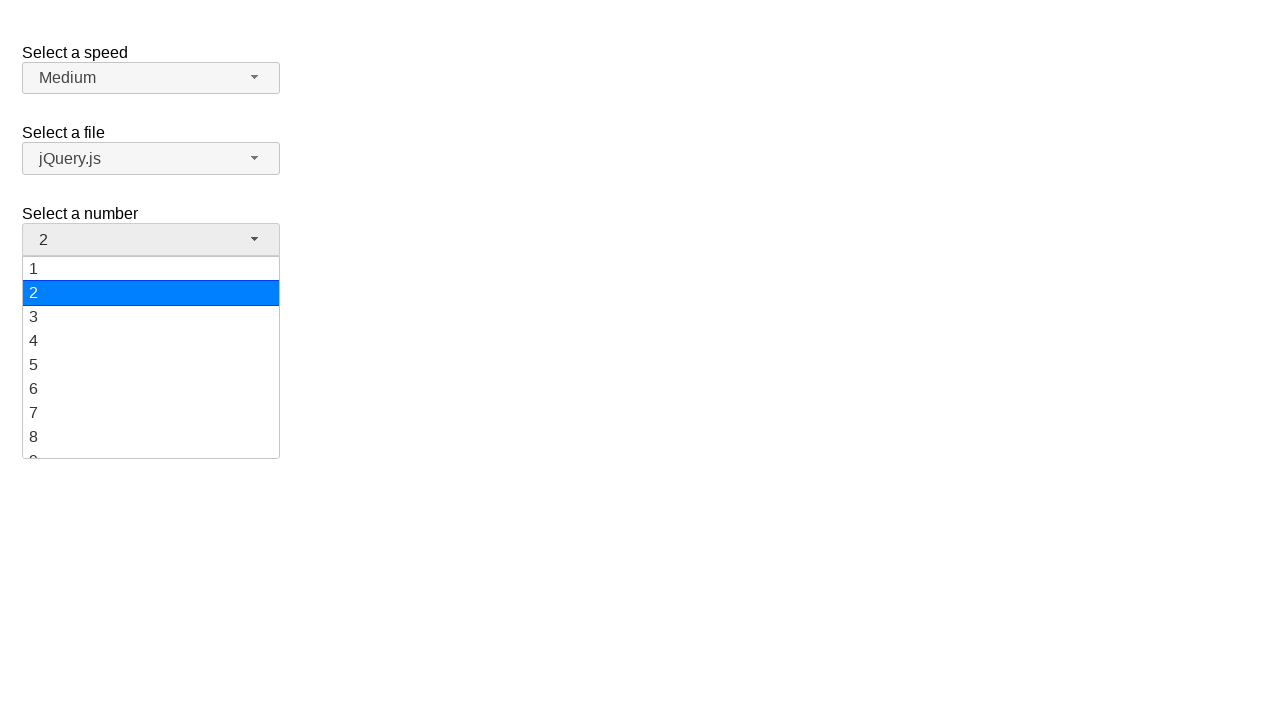

Selected option '5' from number dropdown at (151, 365) on ul#number-menu div:has-text('5')
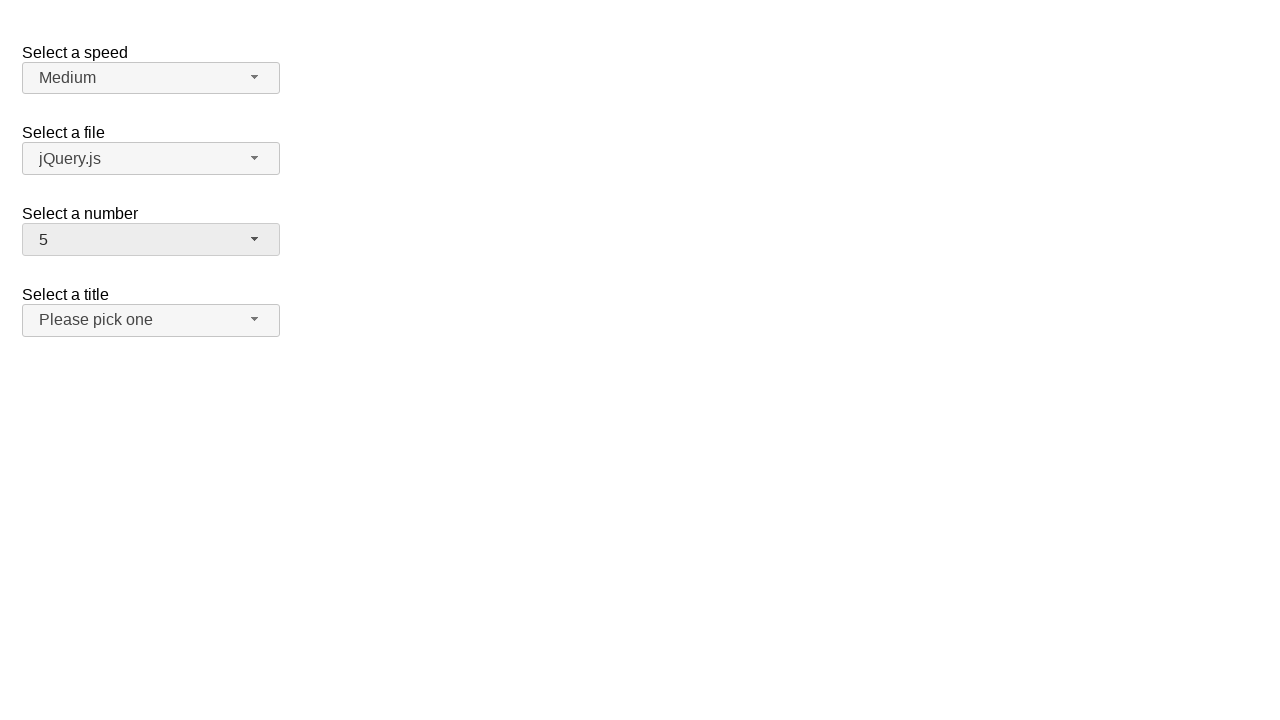

Clicked number dropdown button to open menu at (255, 239) on span#number-button>span.ui-selectmenu-icon
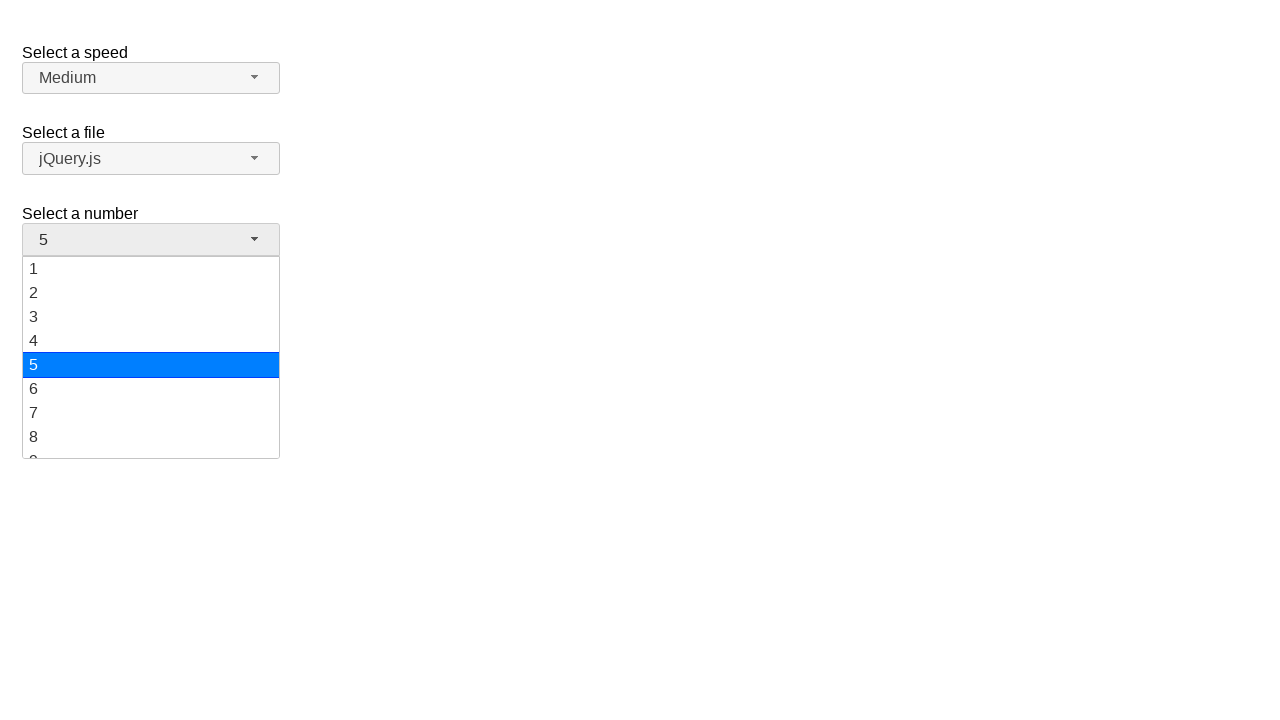

Number dropdown menu appeared
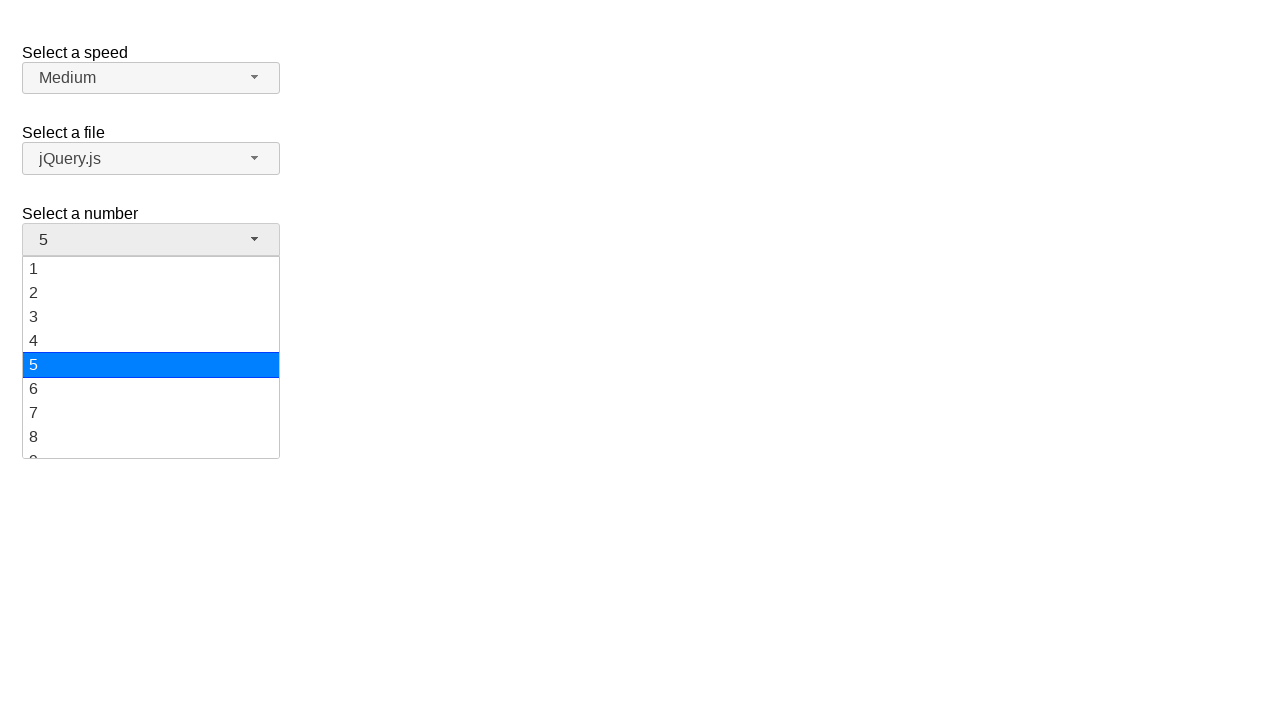

Selected option '15' from number dropdown at (151, 357) on ul#number-menu div:has-text('15')
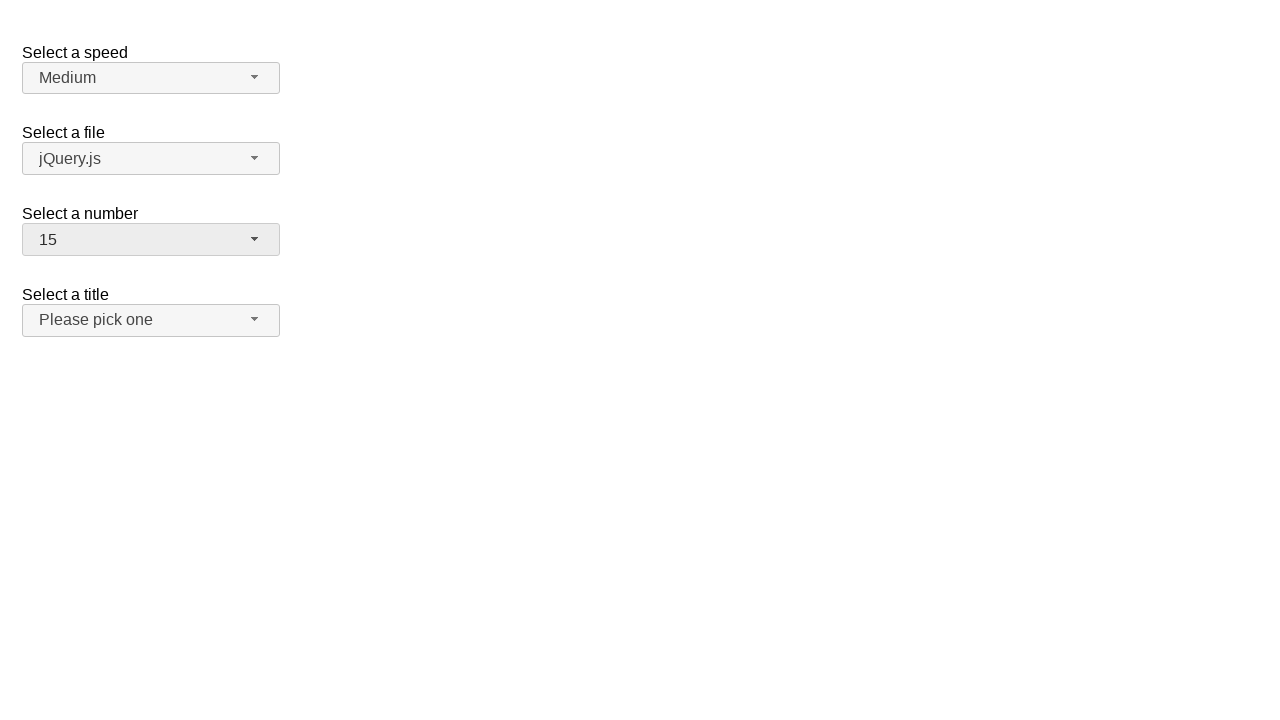

Clicked number dropdown button to open menu at (255, 239) on span#number-button>span.ui-selectmenu-icon
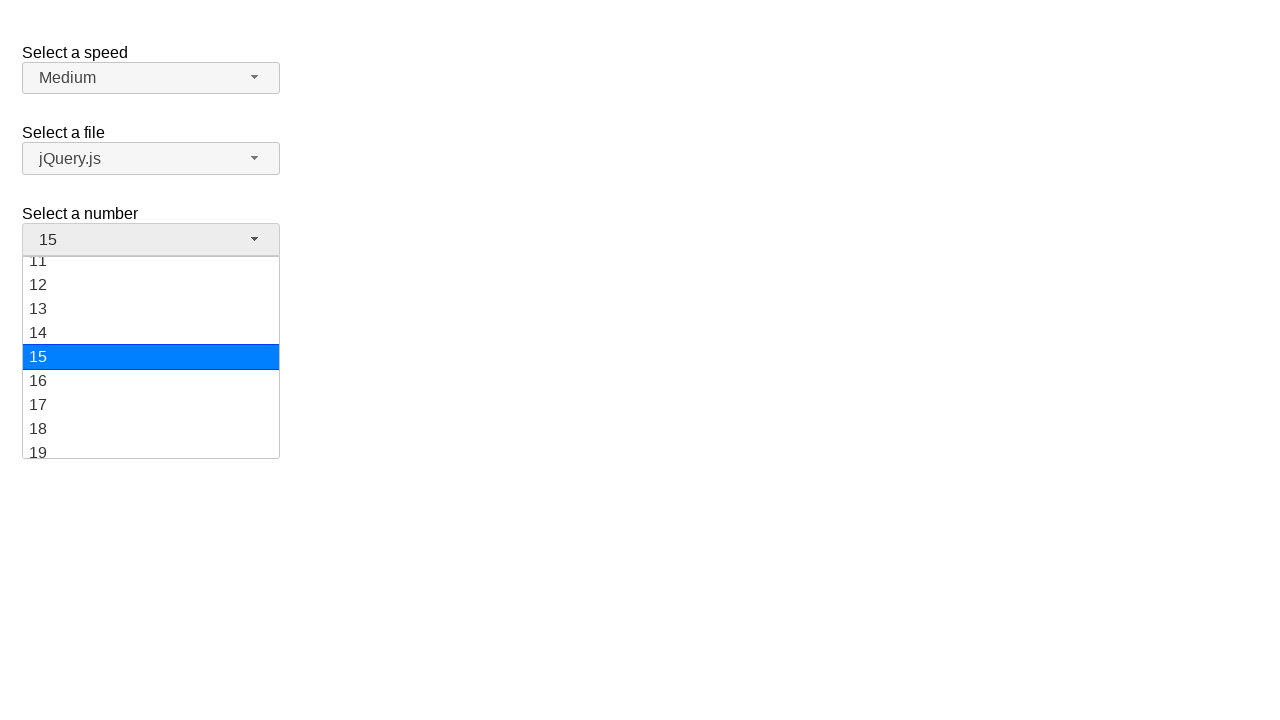

Number dropdown menu appeared
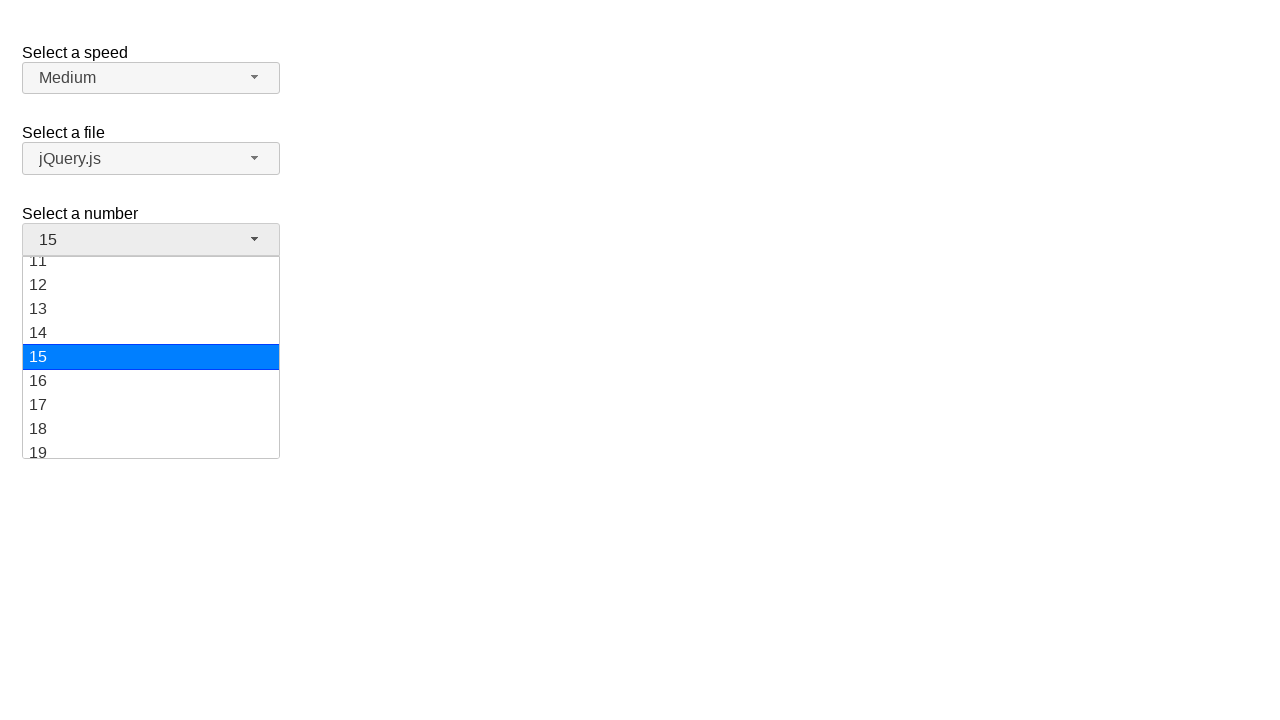

Selected option '19' from number dropdown at (151, 446) on ul#number-menu div:has-text('19')
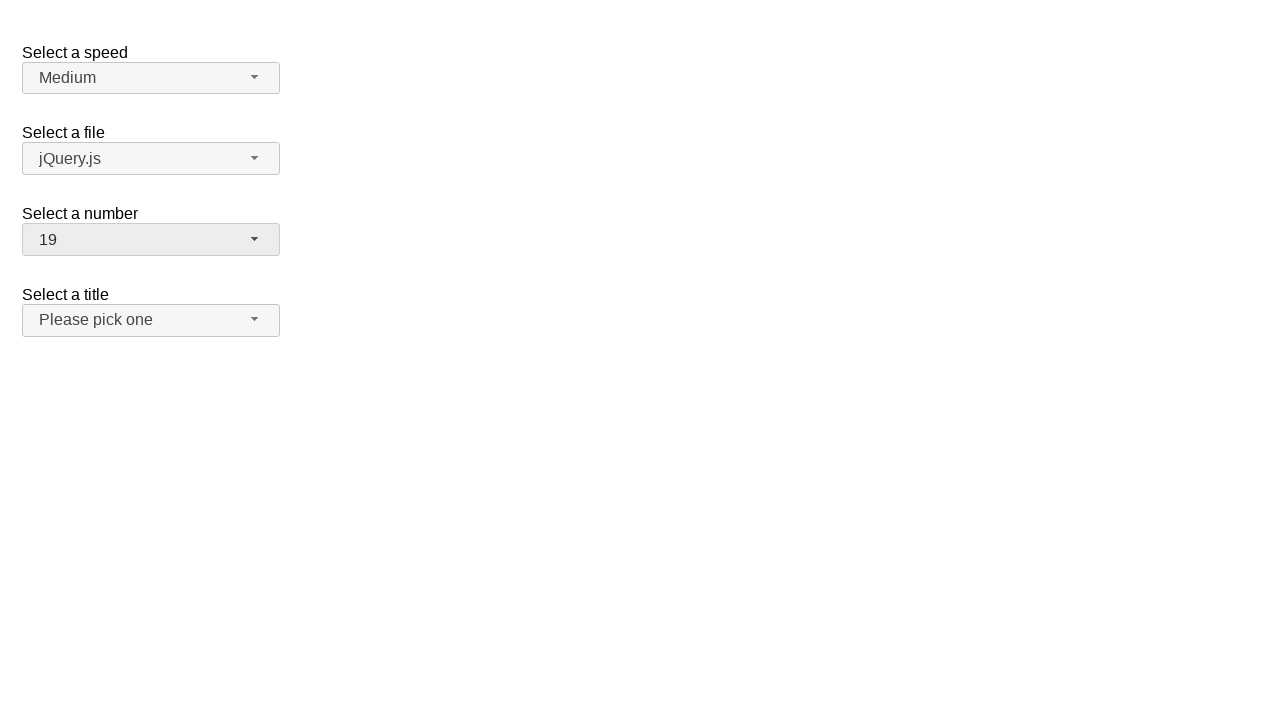

Clicked number dropdown button to open menu at (255, 239) on span#number-button>span.ui-selectmenu-icon
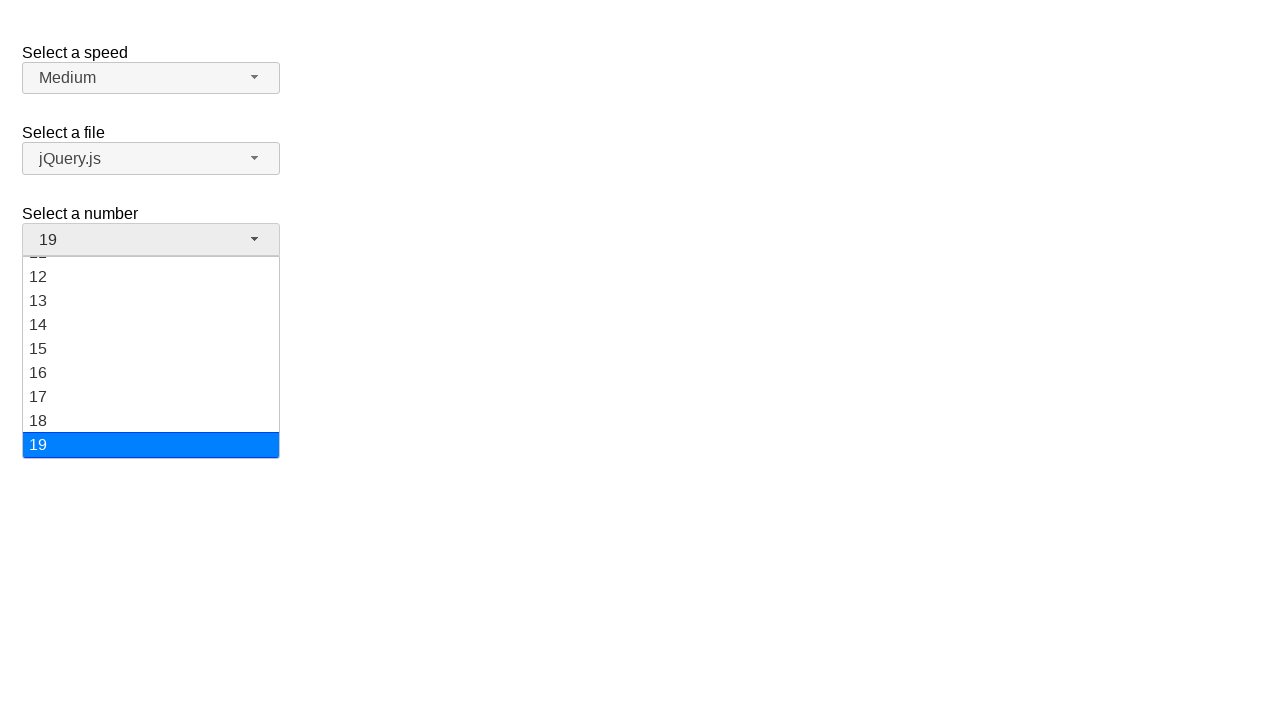

Number dropdown menu appeared
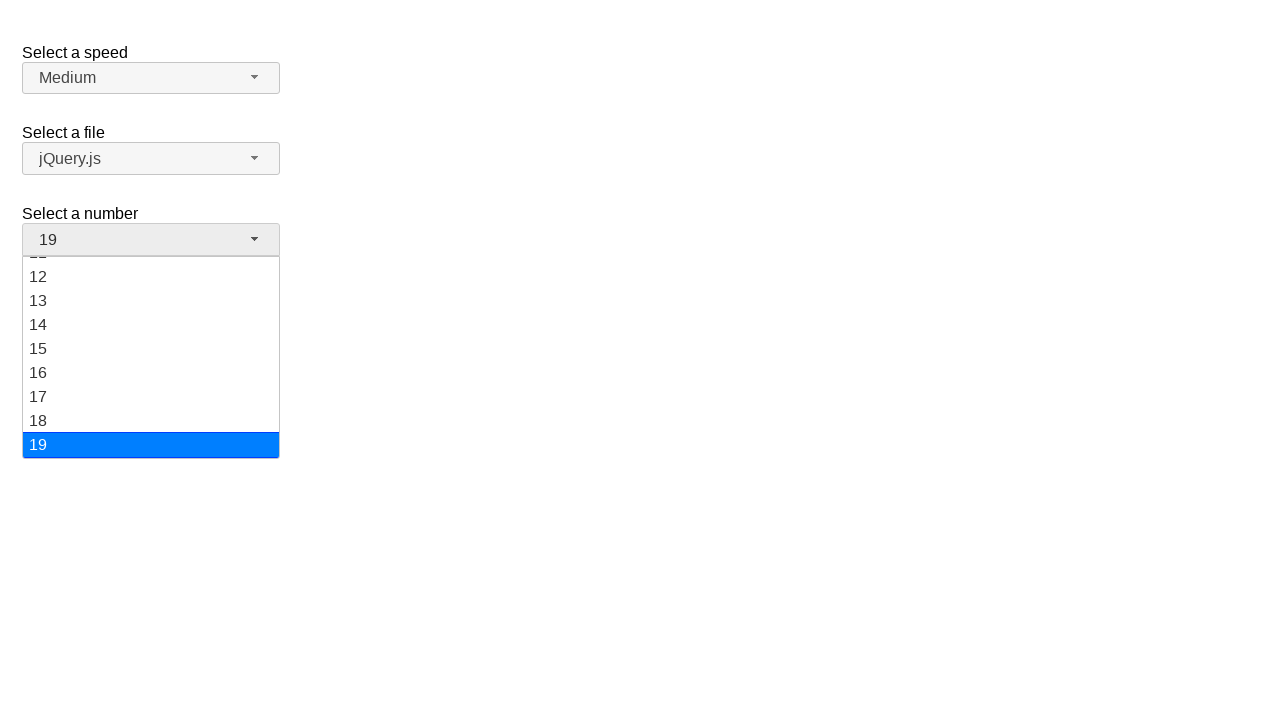

Selected option '3' from number dropdown at (151, 317) on ul#number-menu div:has-text('3')
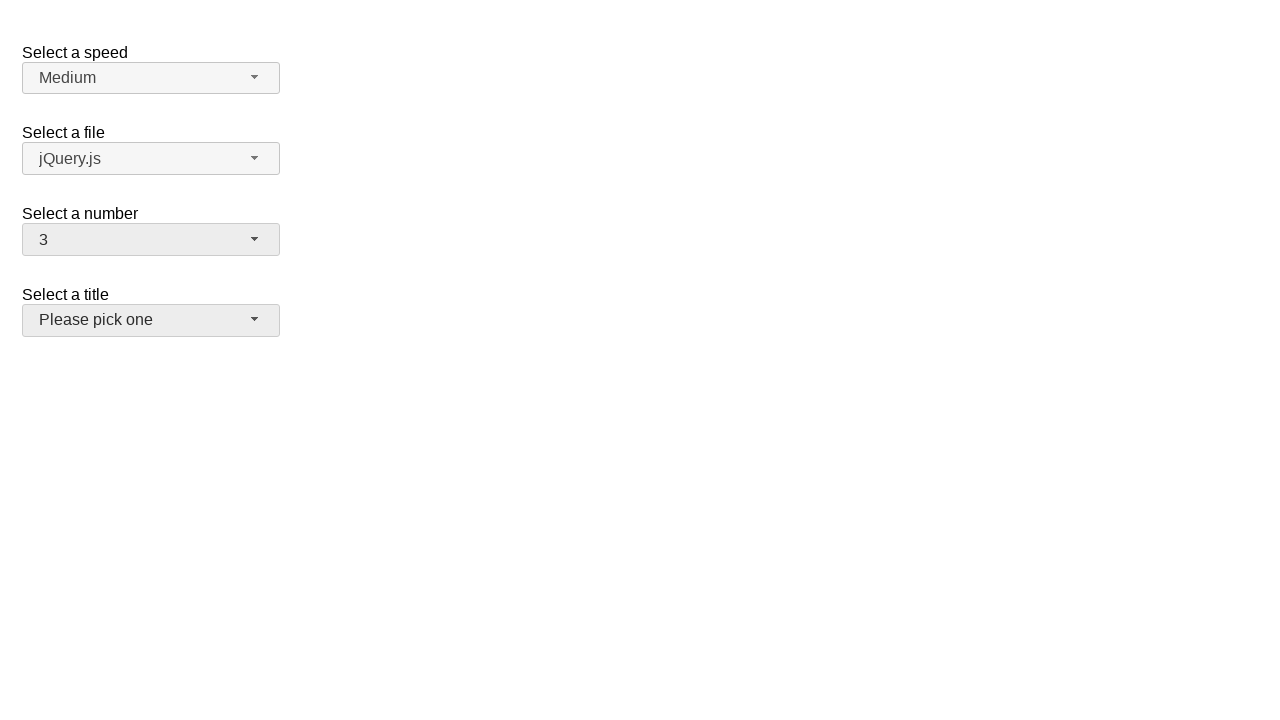

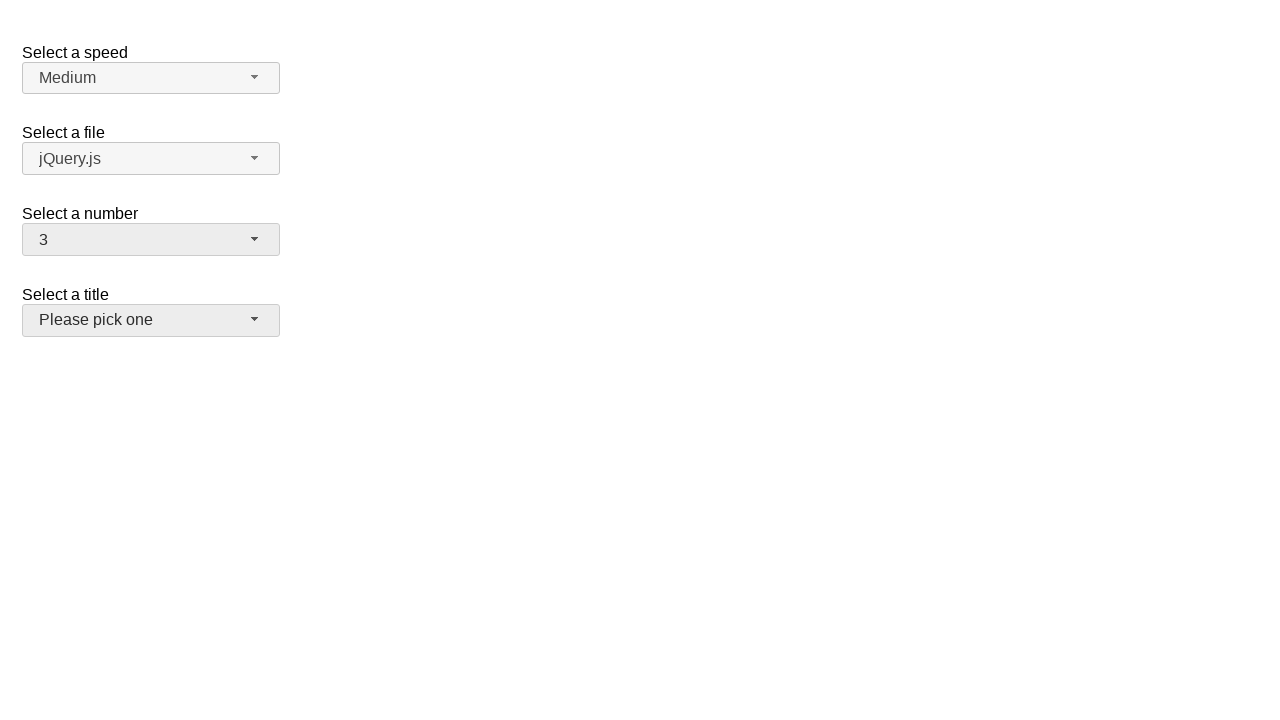